Fills out a simple form with first name, last name, city, and country fields, then submits it

Starting URL: http://suninjuly.github.io/simple_form_find_task.html

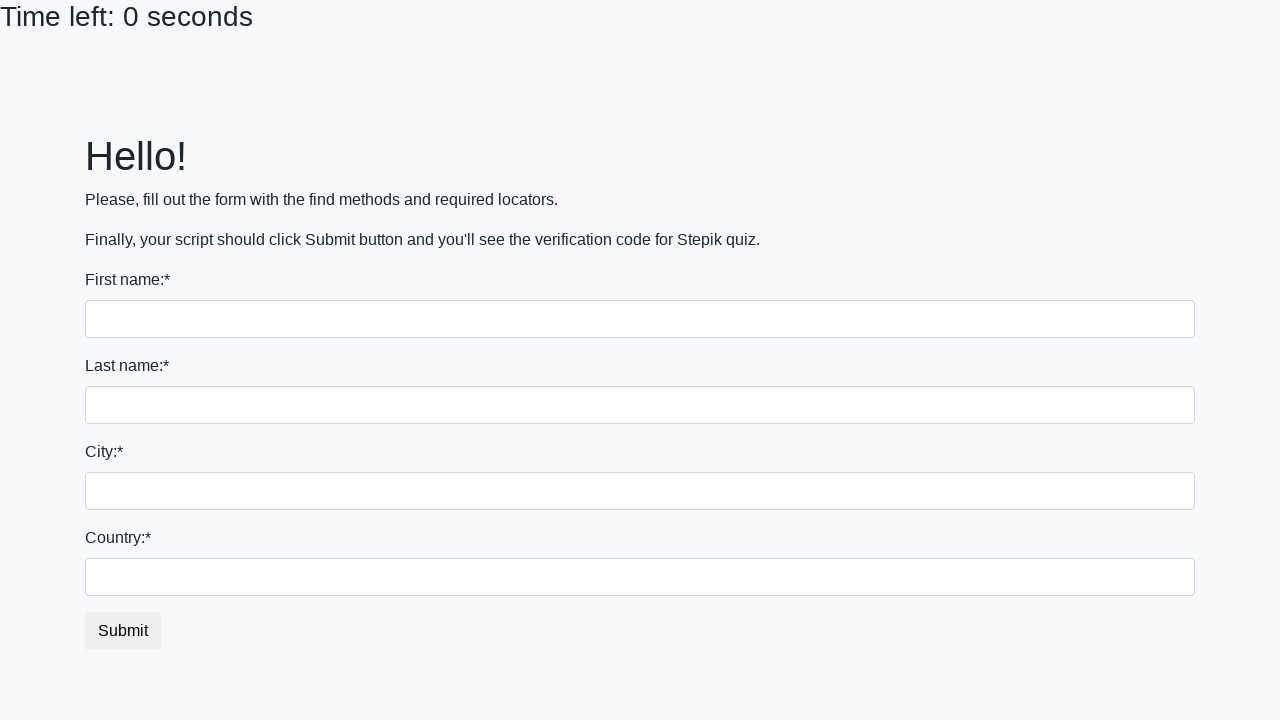

Navigated to simple form page
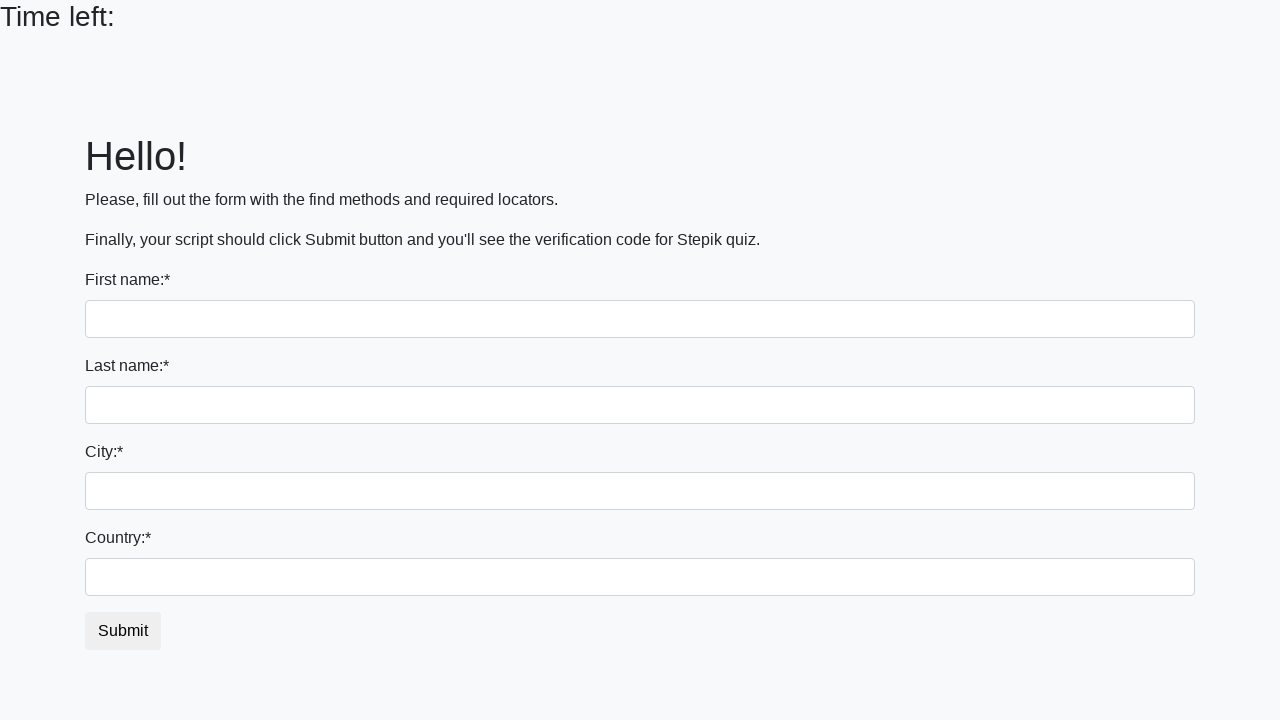

Filled first name field with 'Ivan' on input[name='first_name']
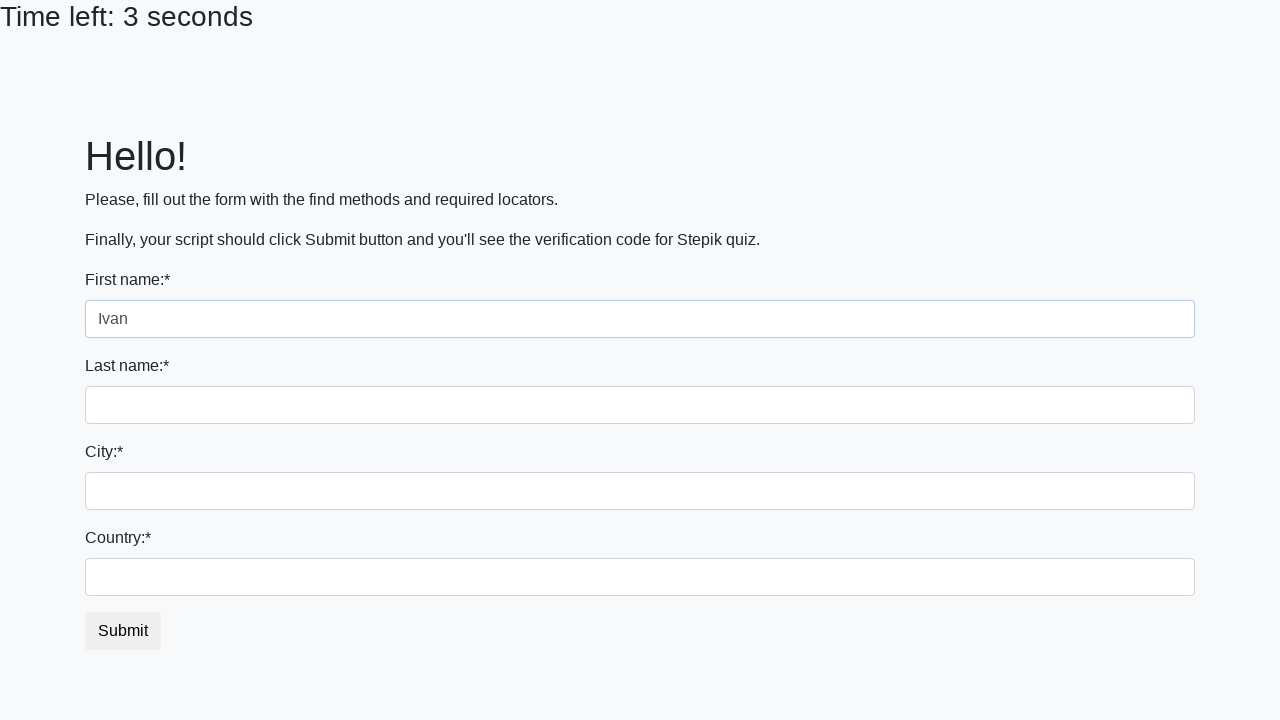

Filled last name field with 'Petrov' on input[name='last_name']
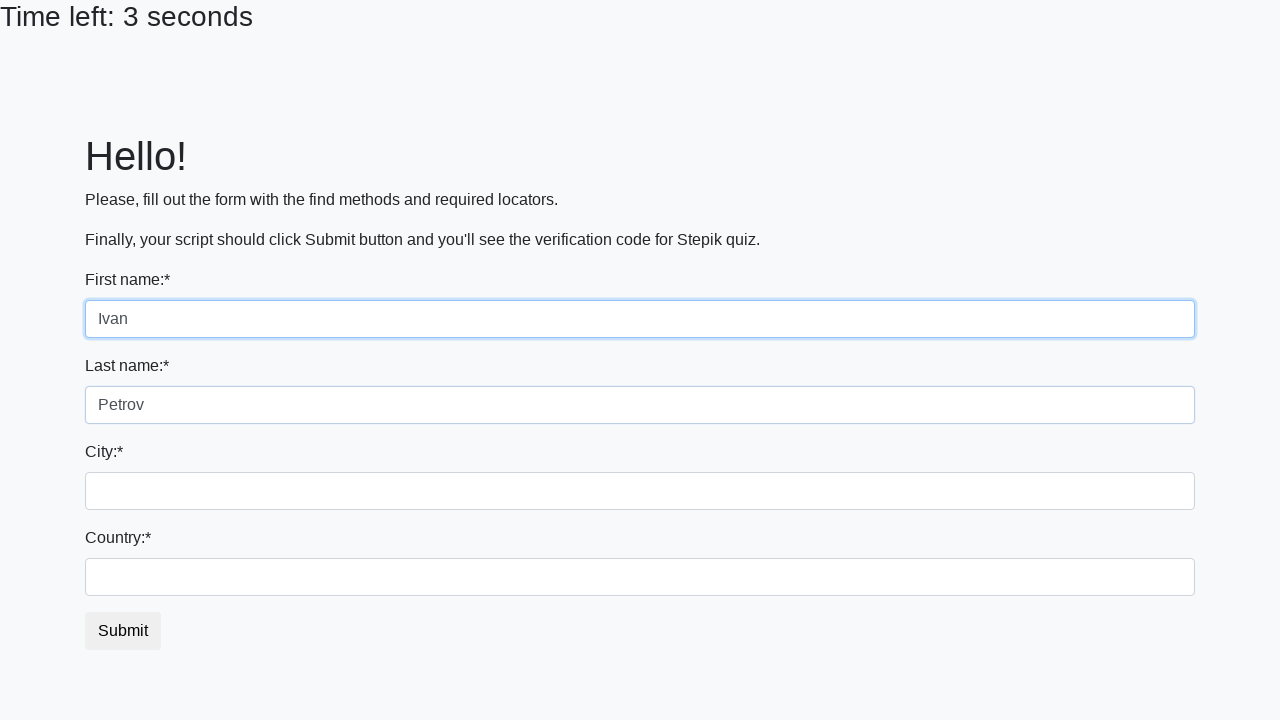

Filled city field with 'Smolensk' on .city
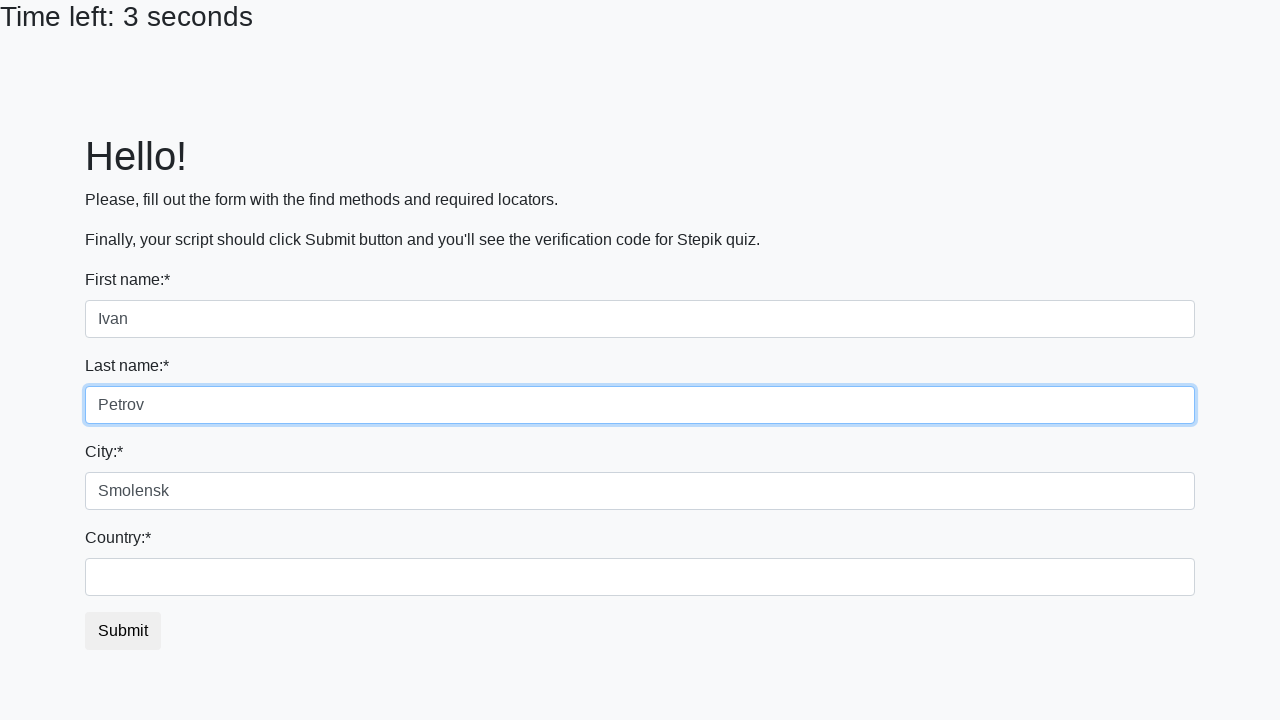

Filled country field with 'Russia' on #country
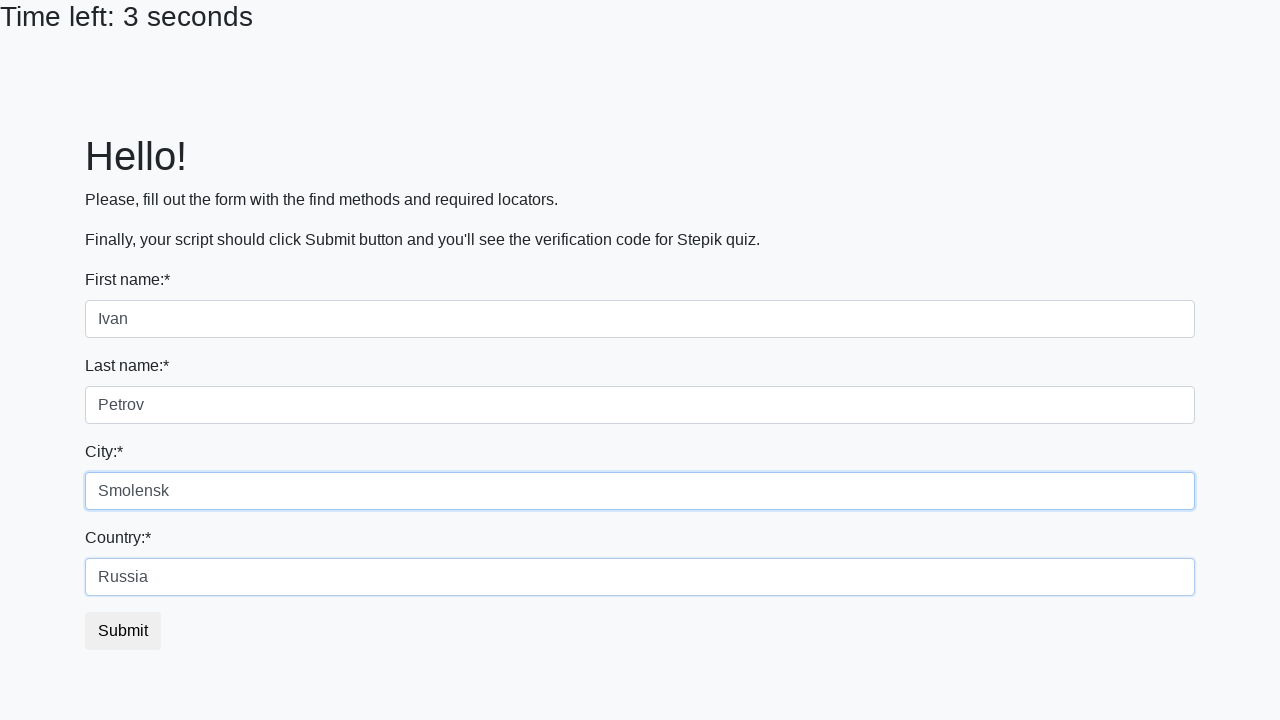

Clicked submit button to submit the form at (123, 631) on #submit_button
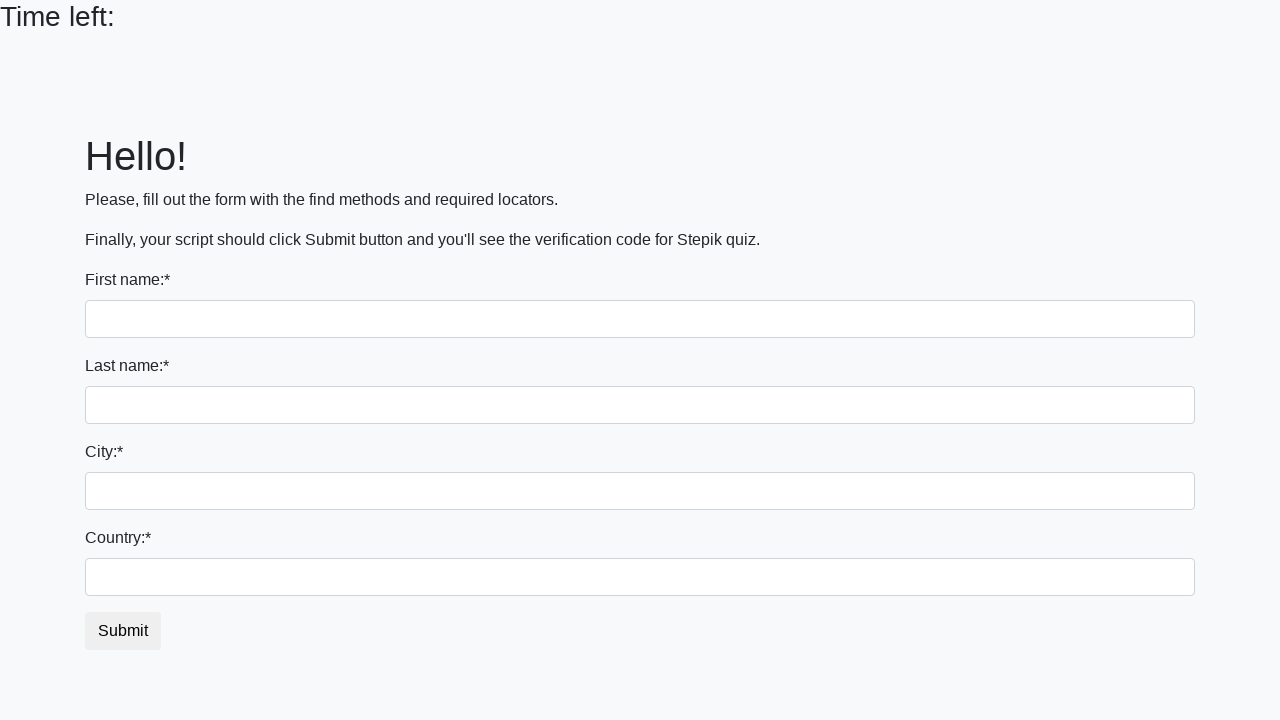

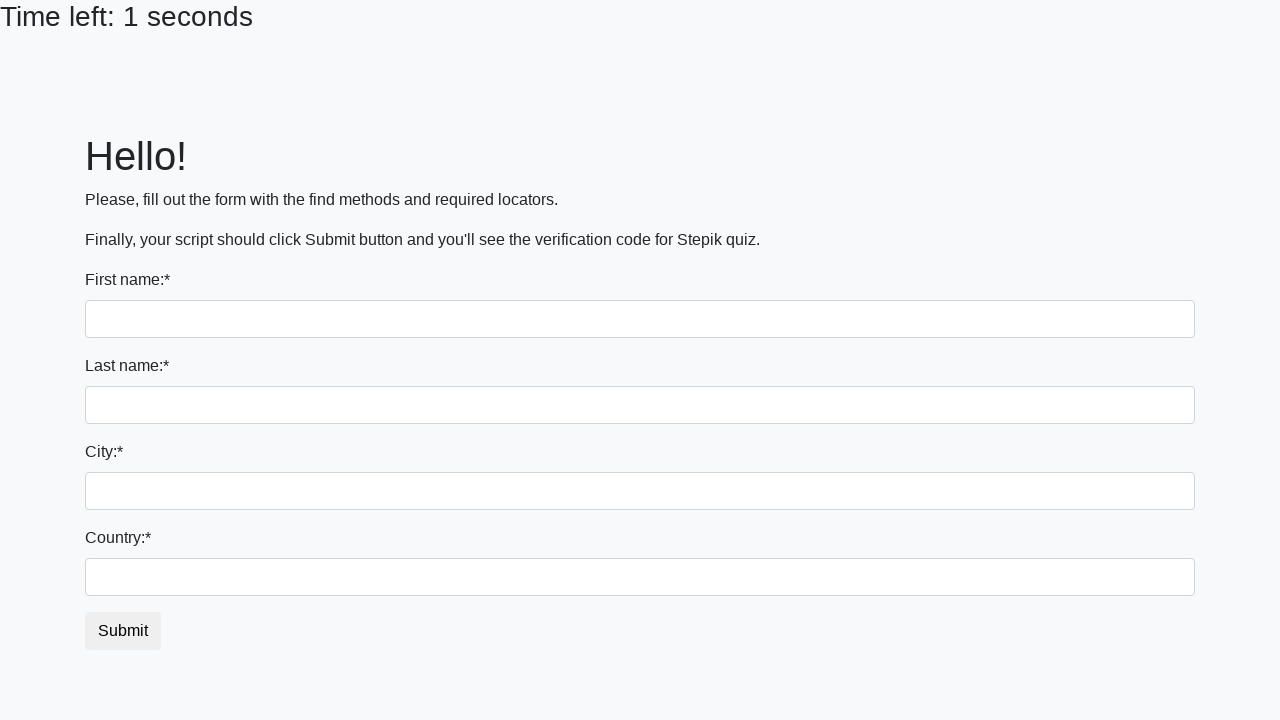